Tests filling out a practice form by entering first name, last name (with clearing and re-entering), and selecting gender via radio button

Starting URL: https://demoqa.com/automation-practice-form

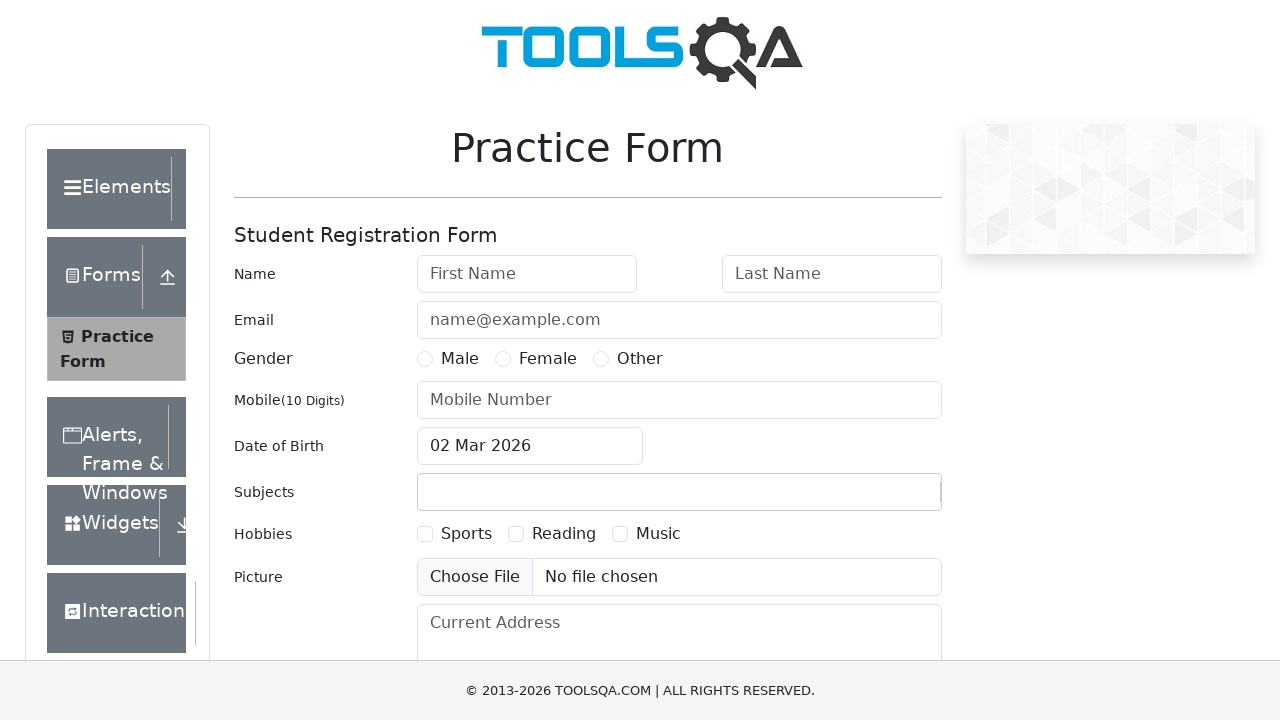

Filled first name field with 'John' on #firstName
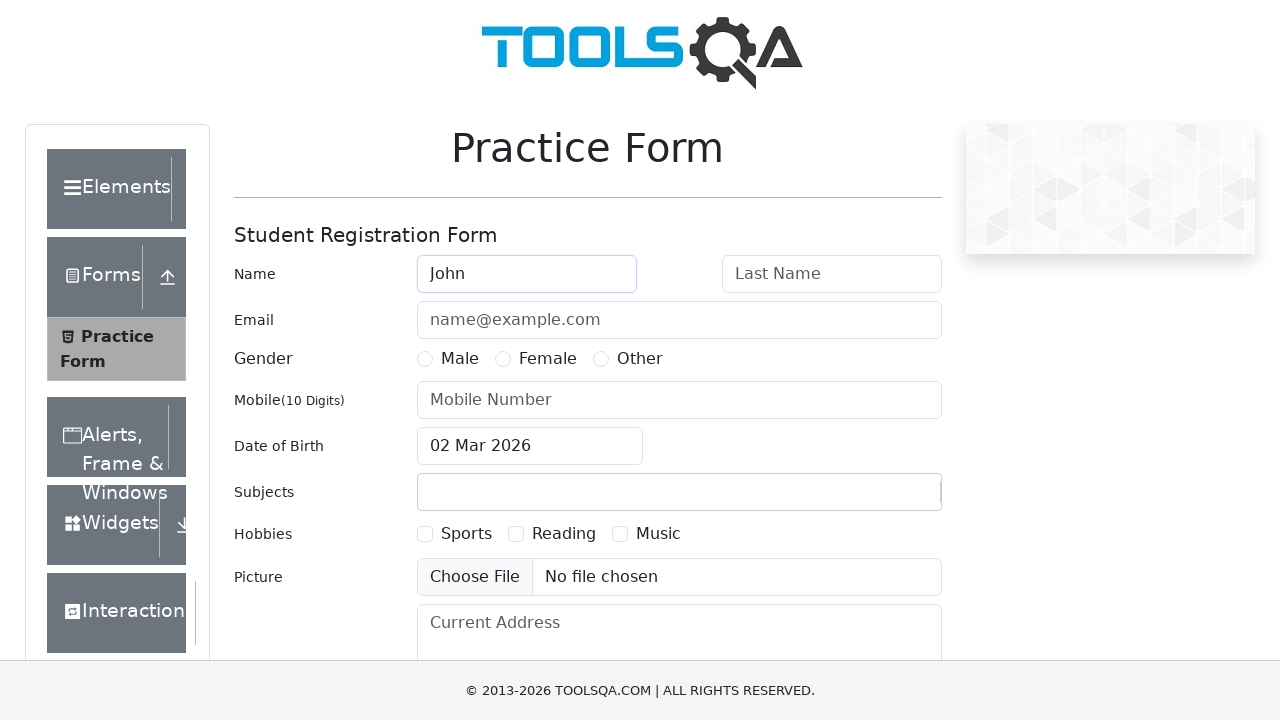

Filled last name field with 'Smith' on #lastName
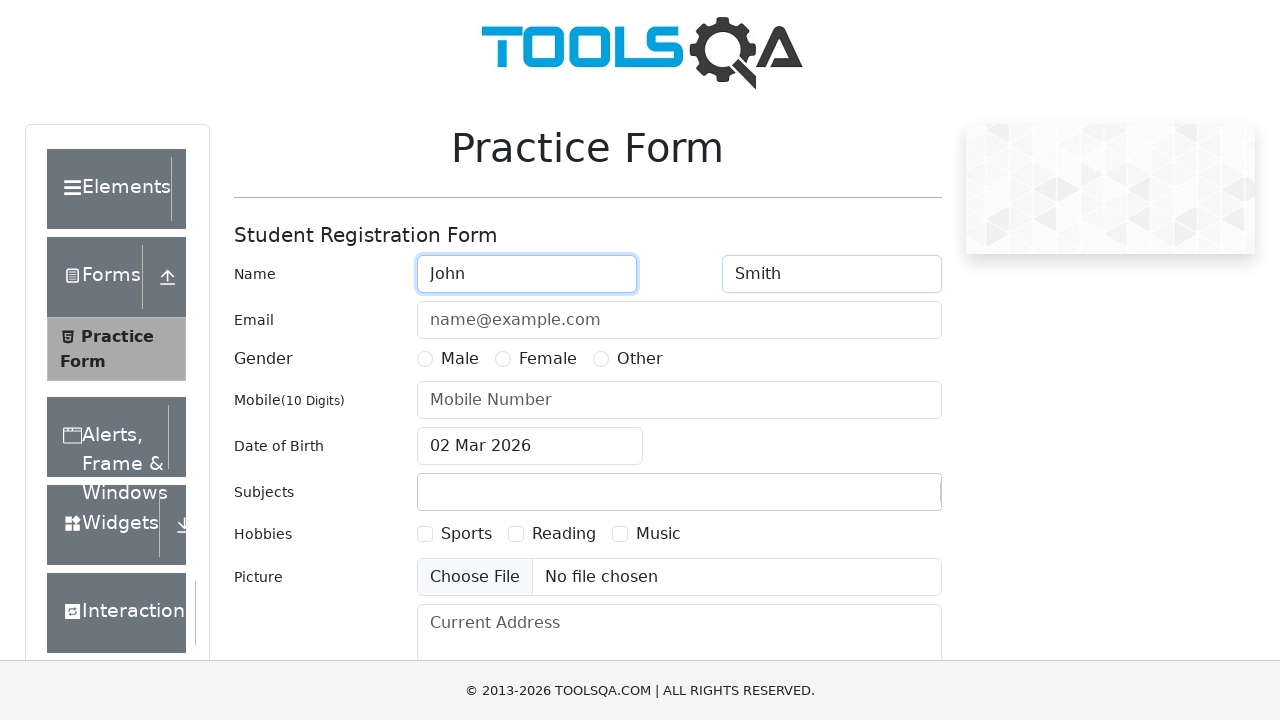

Cleared last name field on #lastName
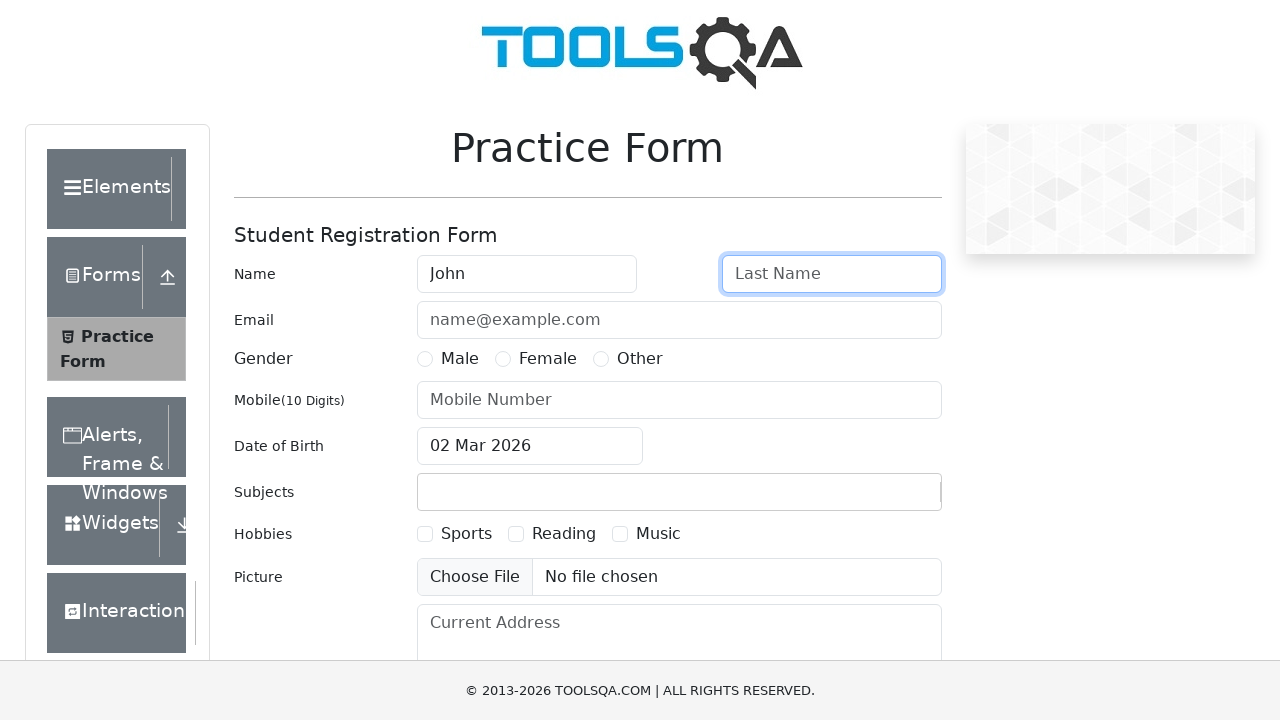

Filled last name field with 'Brown' on #lastName
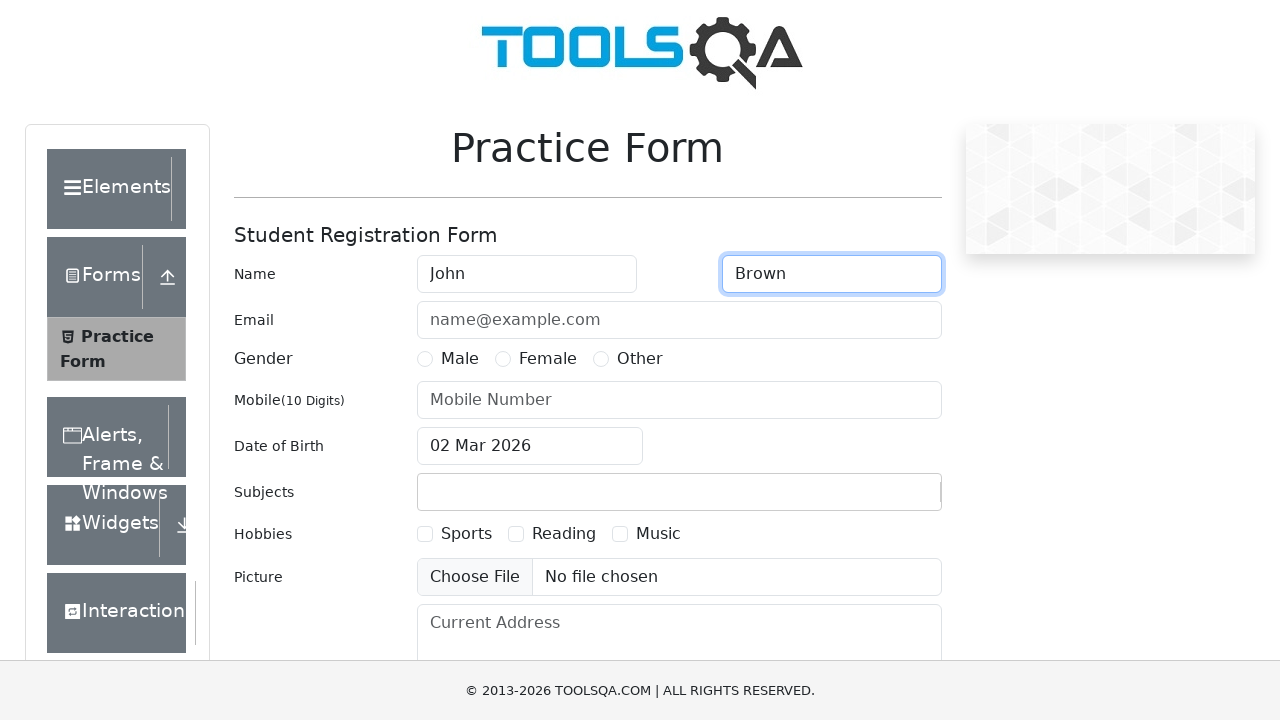

Cleared last name field again on #lastName
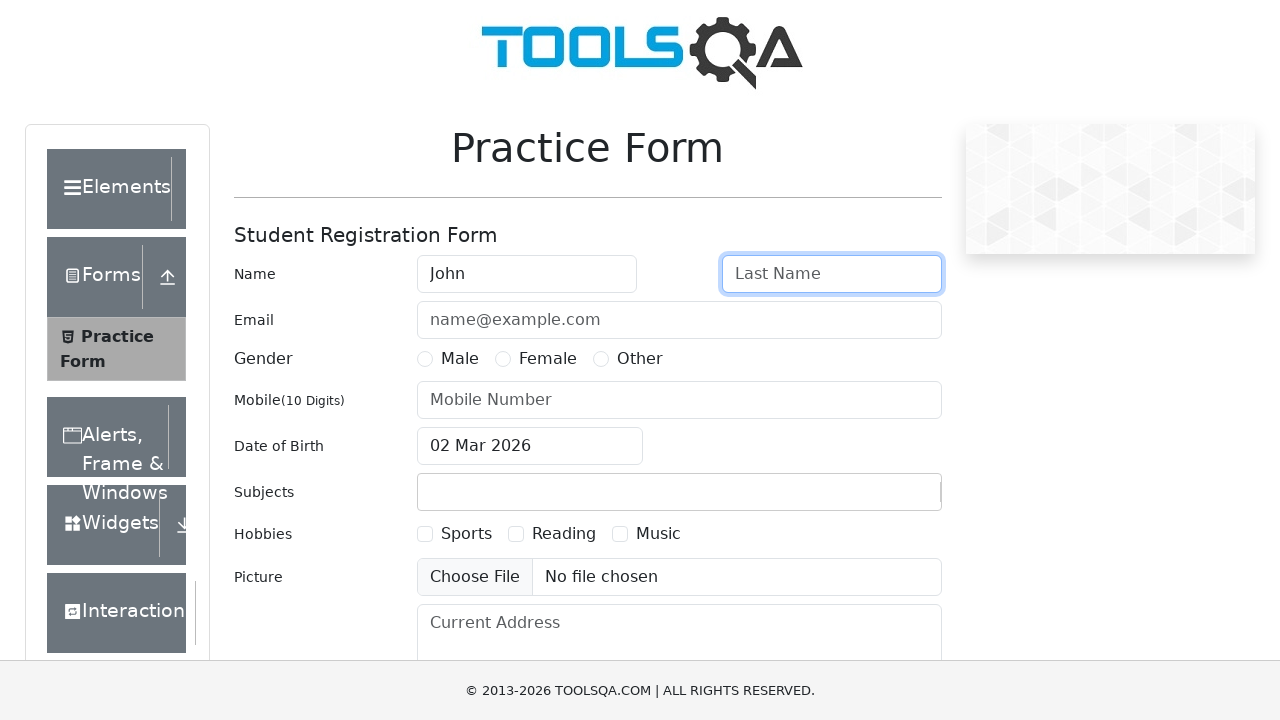

Filled last name field with final value 'Smith' on #lastName
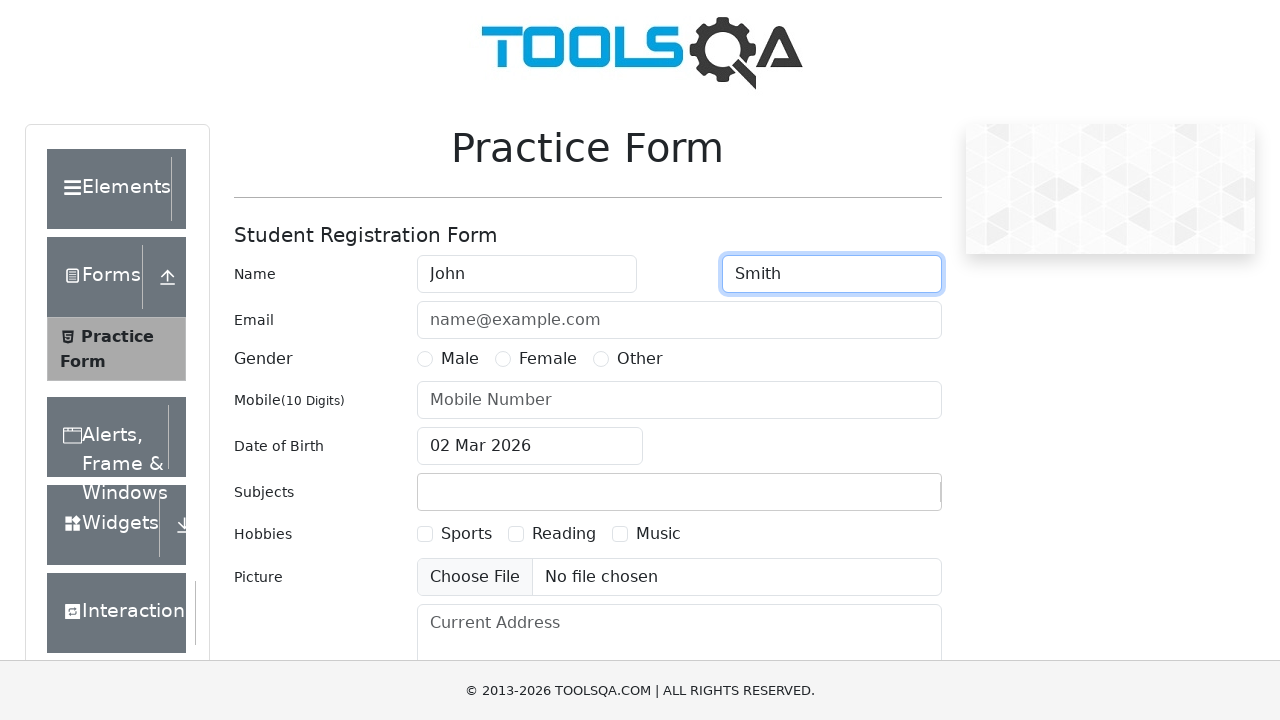

Selected Male gender radio button at (460, 359) on label[for='gender-radio-1']
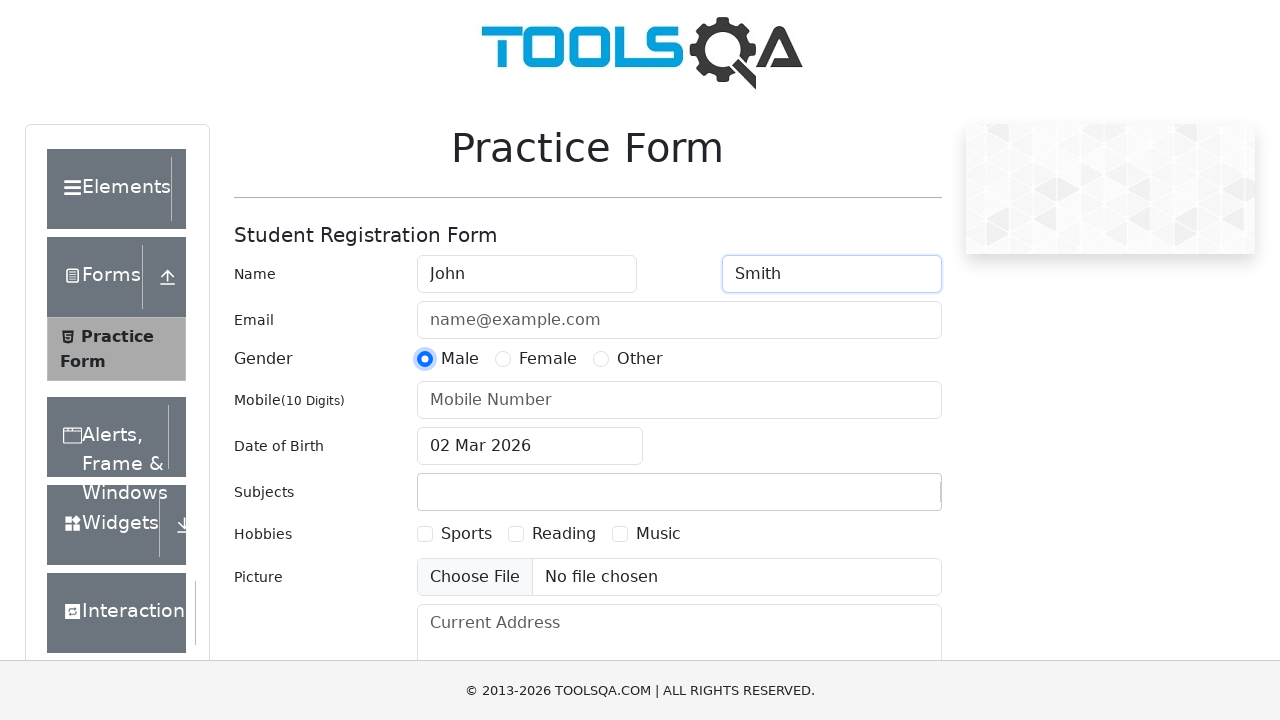

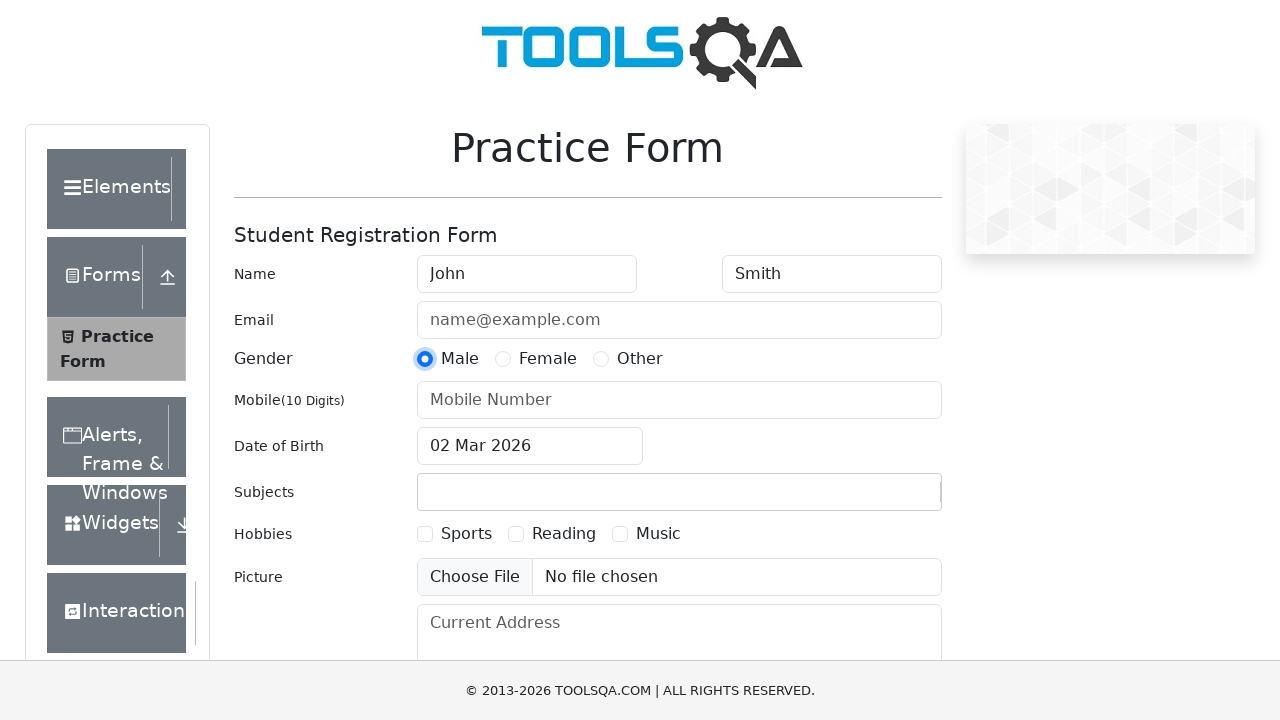